Tests checkbox interaction on an automation practice page by clicking a checkbox and verifying the presence of checkbox labels using different selectors

Starting URL: https://rahulshettyacademy.com/AutomationPractice/

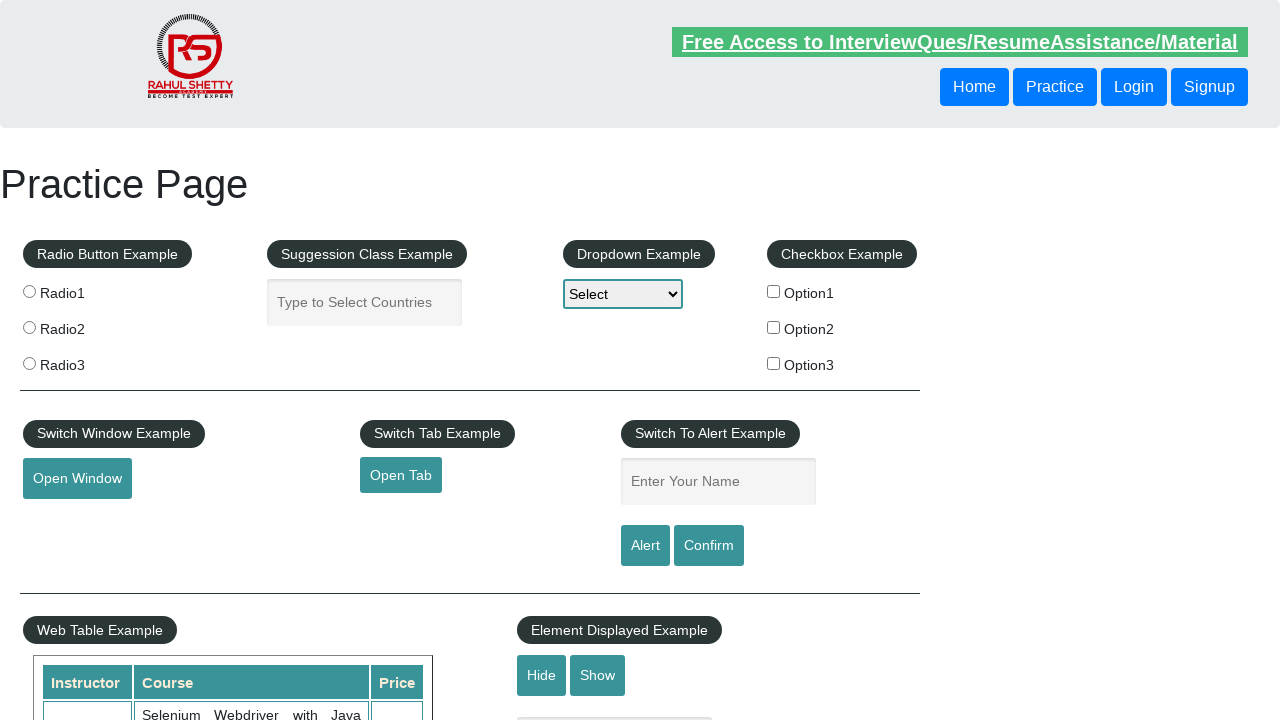

Clicked the first checkbox option (checkBoxOption1) at (774, 291) on #checkBoxOption1
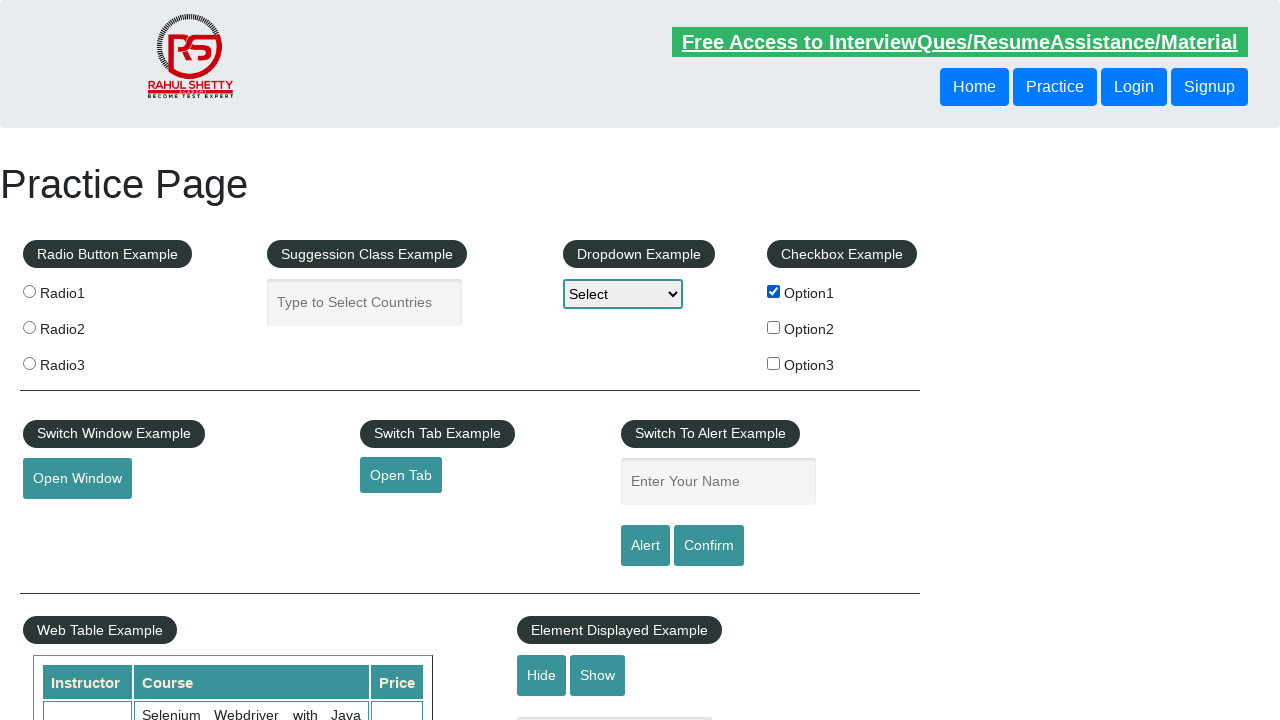

Verified checkbox labels are present in the checkbox example section
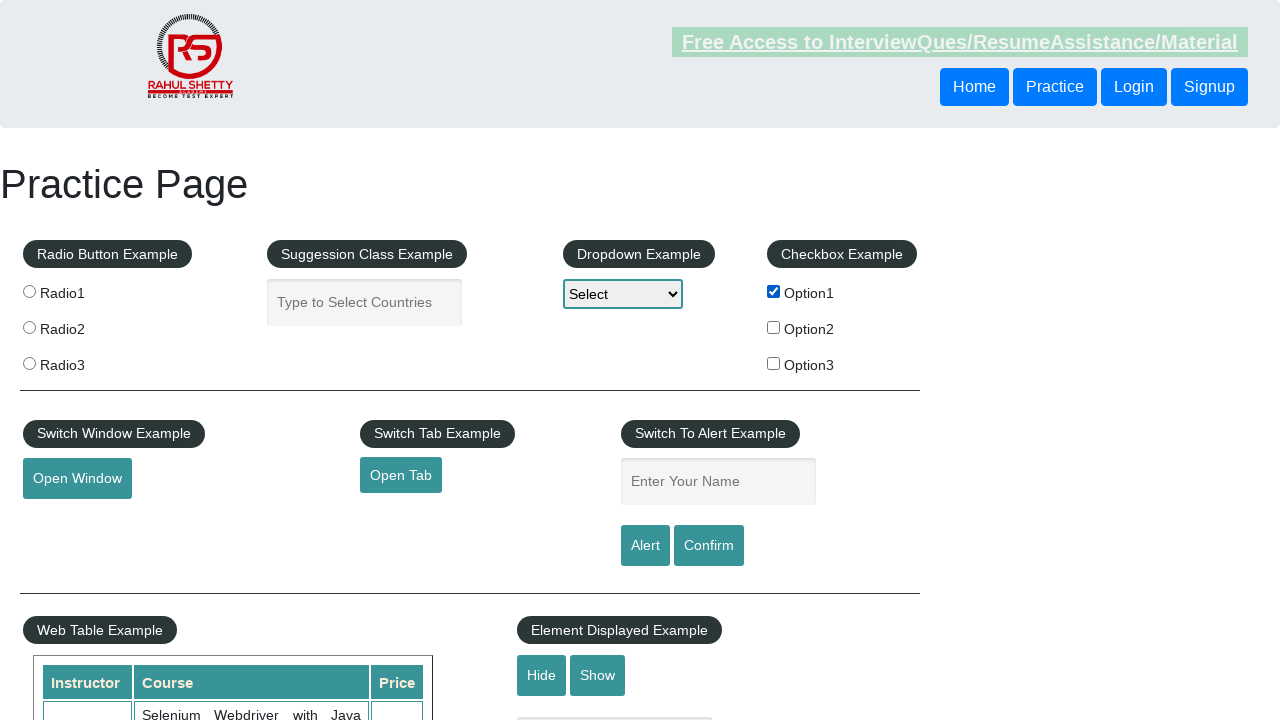

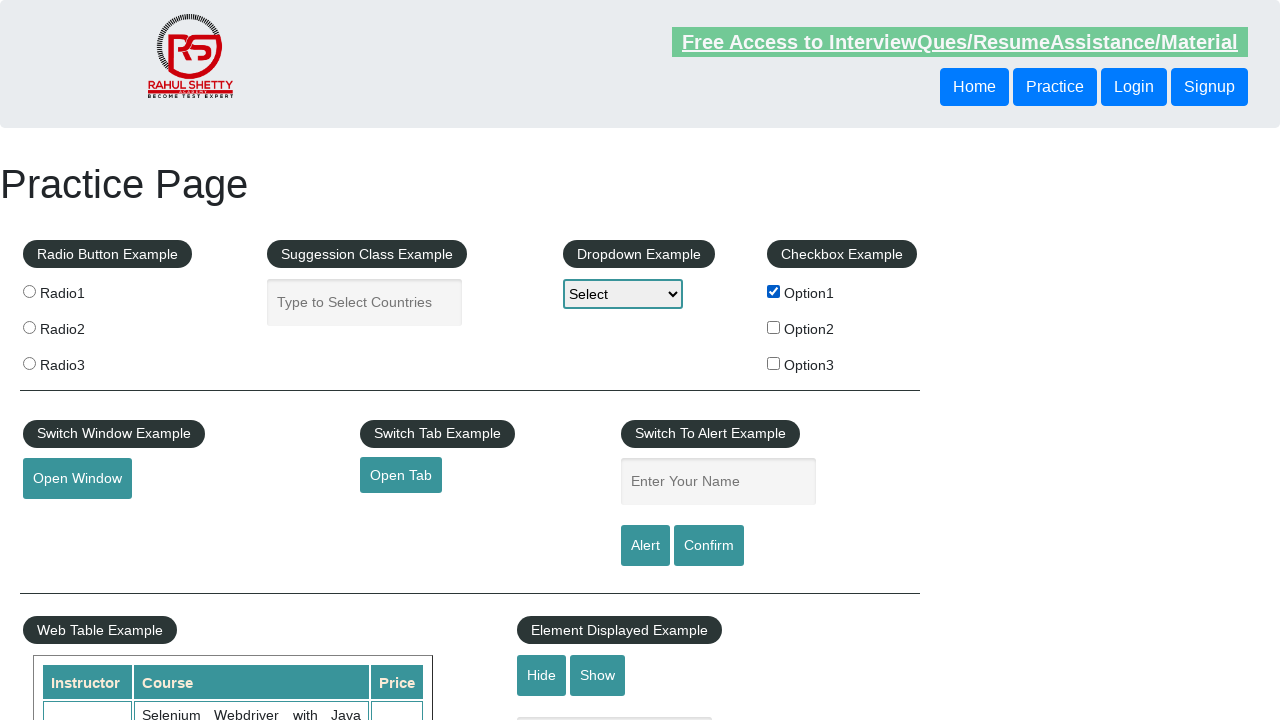